Tests that clicking the "Join now" link on Starbucks homepage navigates to the account creation page

Starting URL: https://www.starbucks.com

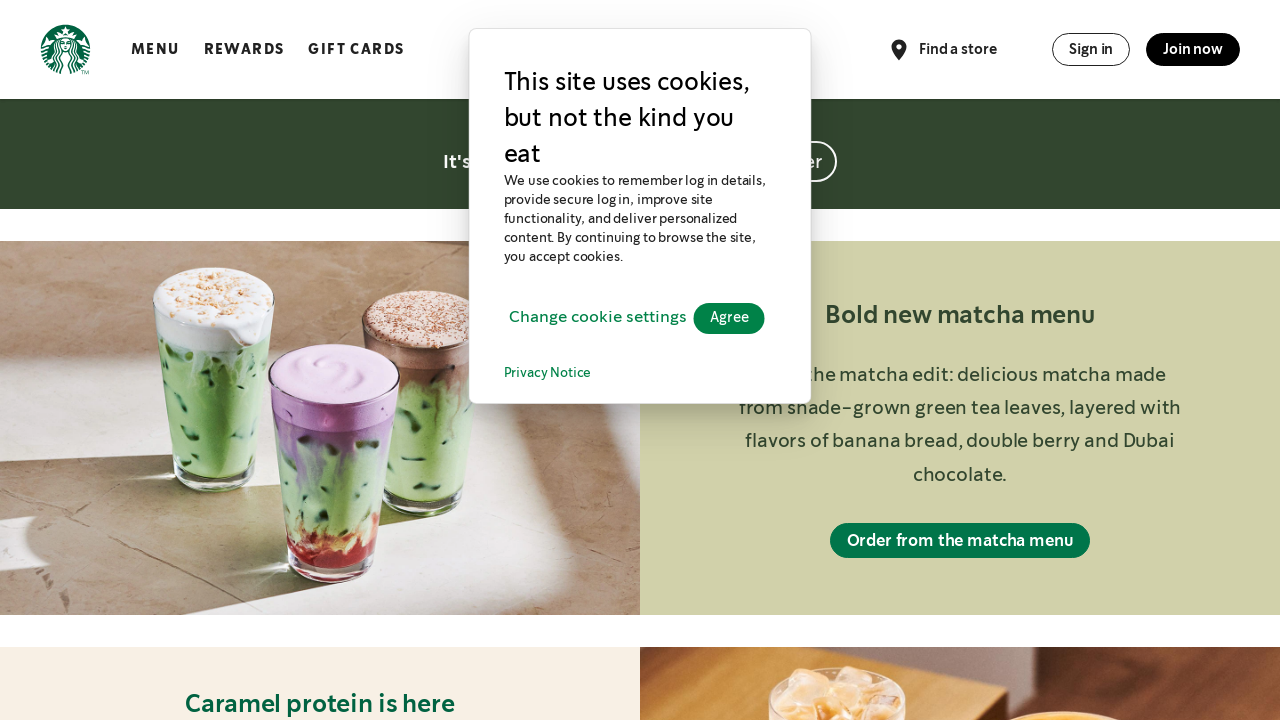

Clicked 'Join now' link on Starbucks homepage at (1193, 49) on xpath=//*[contains(text(), 'Join now')]
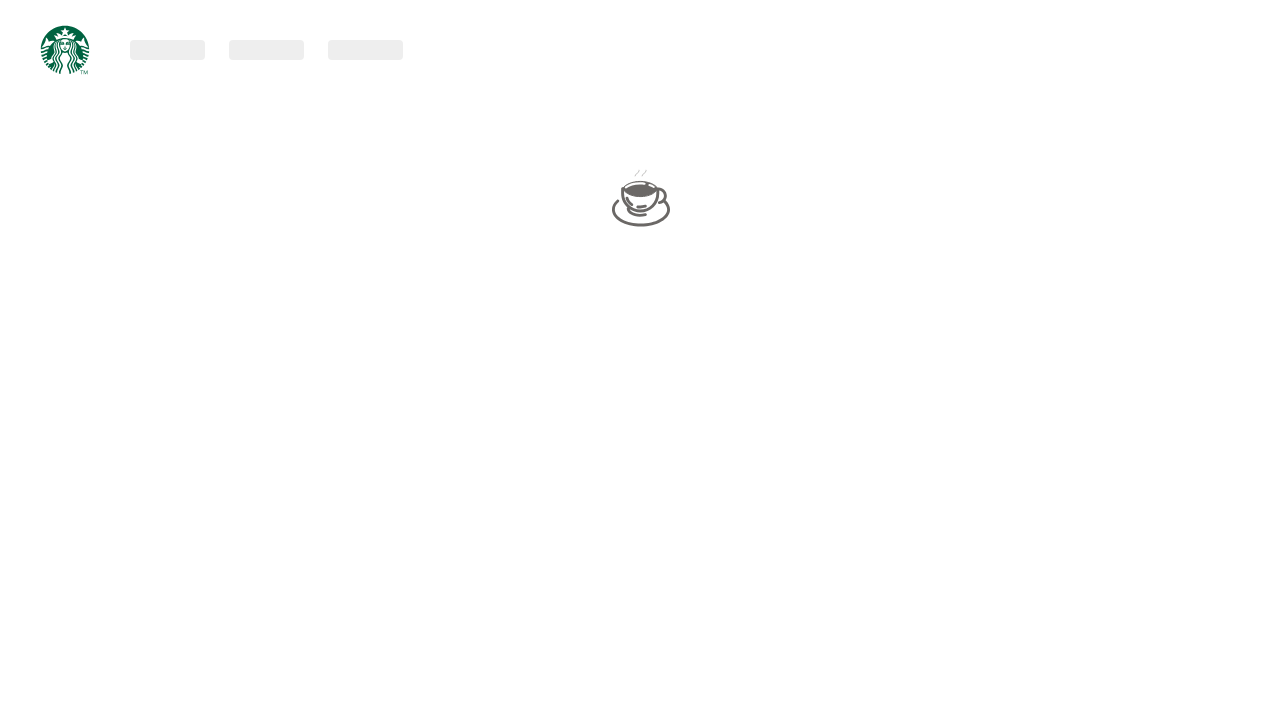

Successfully navigated to account creation page
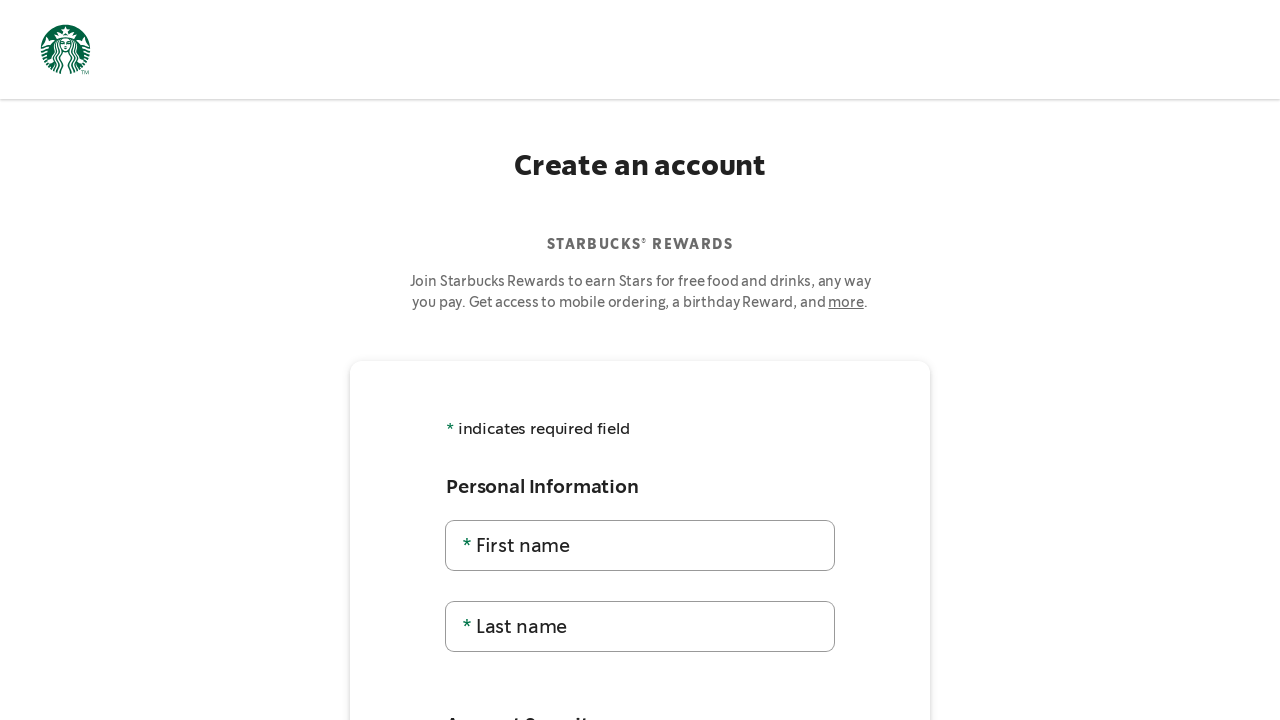

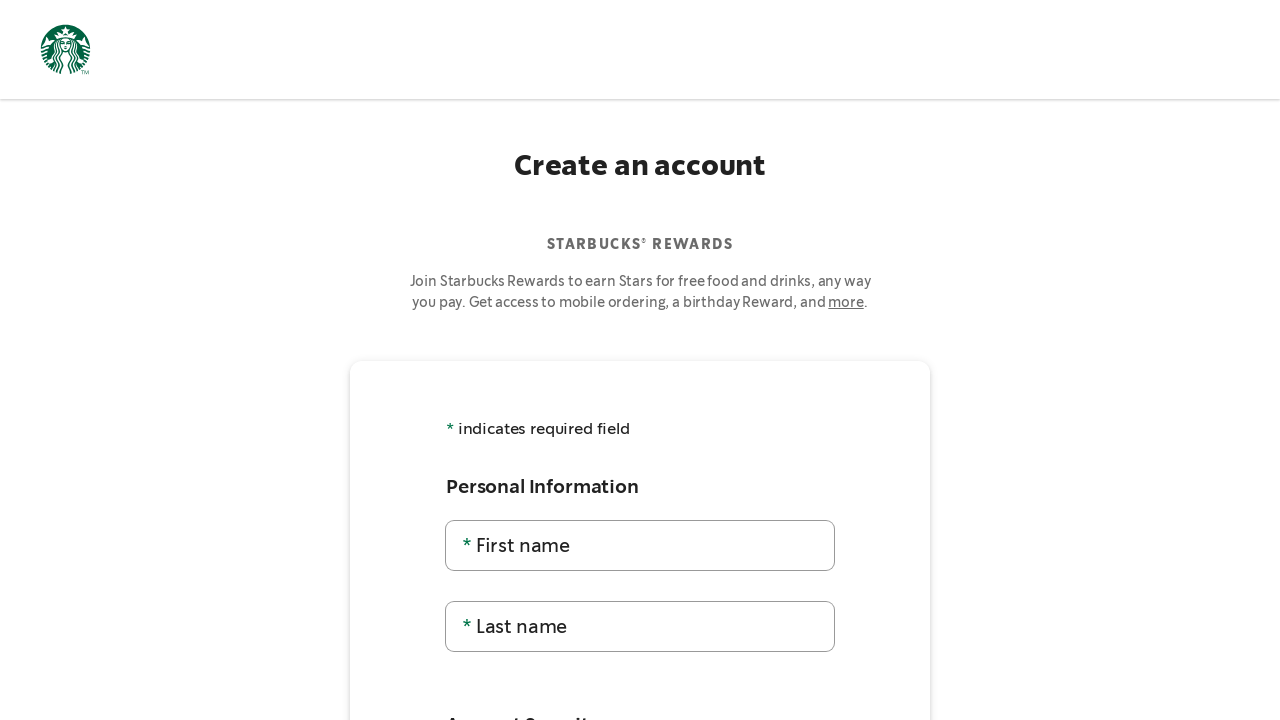